Tests dynamic loading functionality by clicking a start button and waiting for a finish element to appear with the text "Hello World!"

Starting URL: https://the-internet.herokuapp.com/dynamic_loading/2

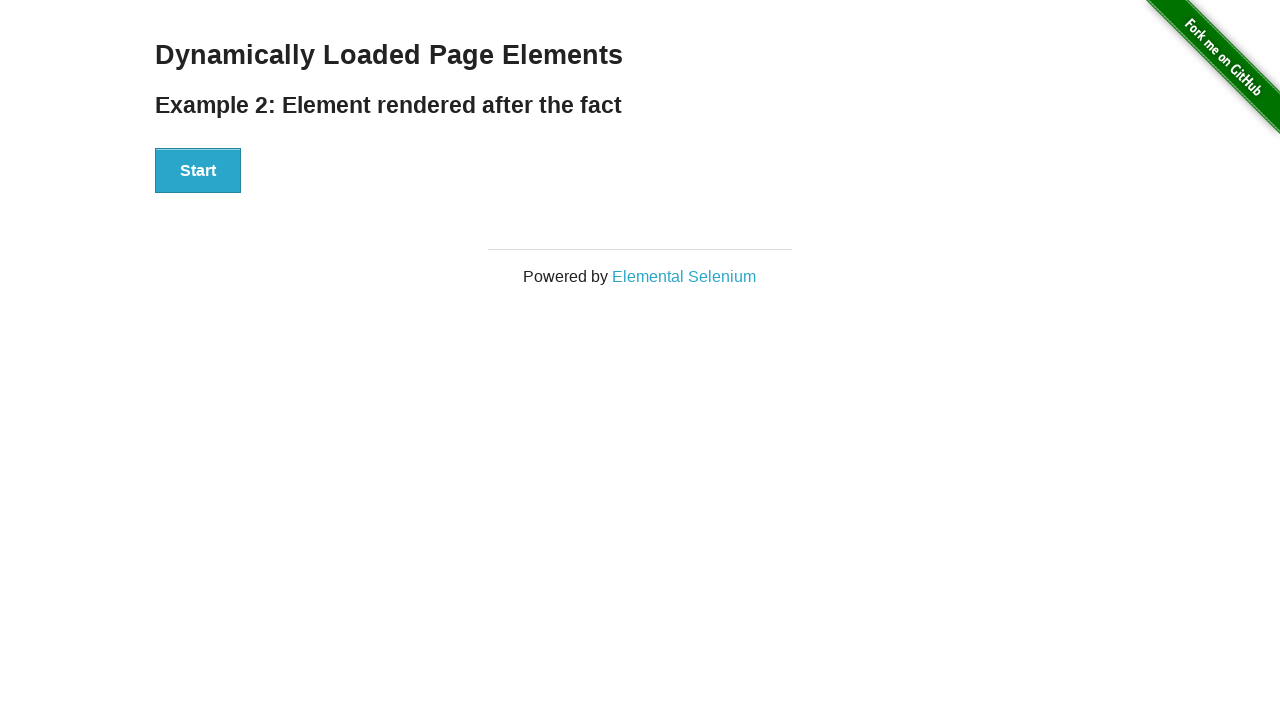

Clicked the start button to initiate dynamic loading at (198, 171) on #start button
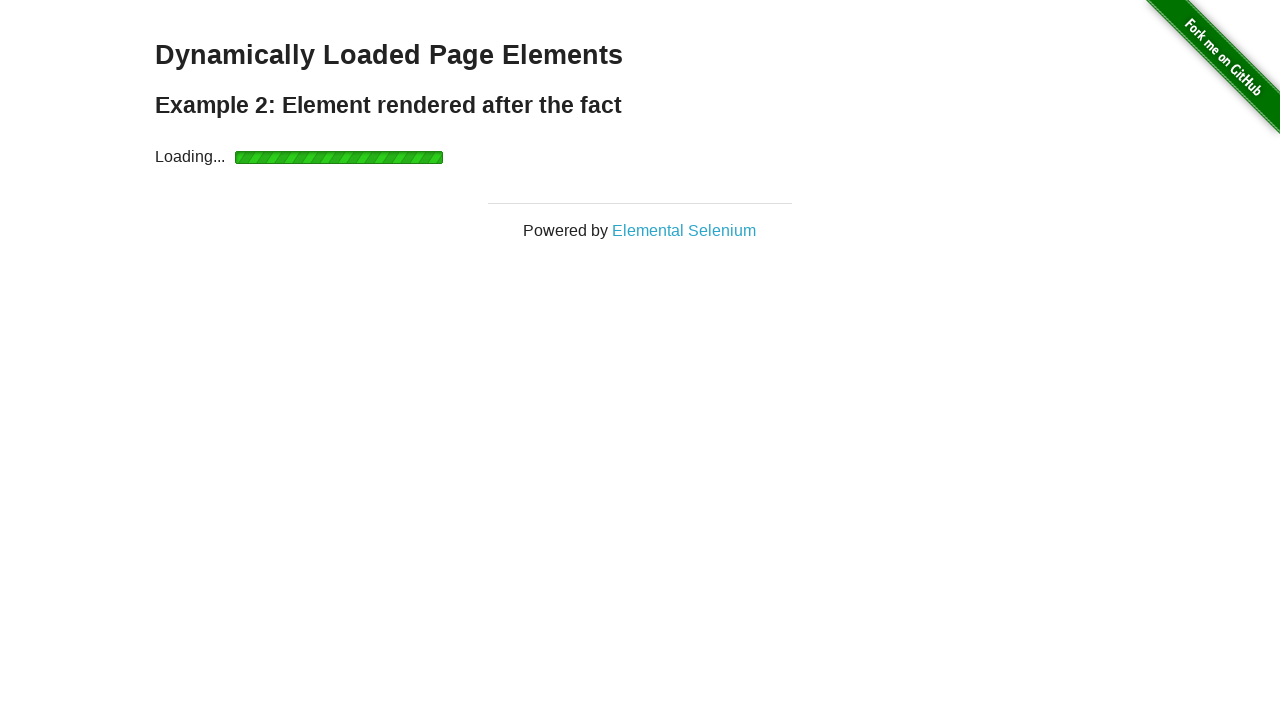

Finish element appeared after dynamic loading completed
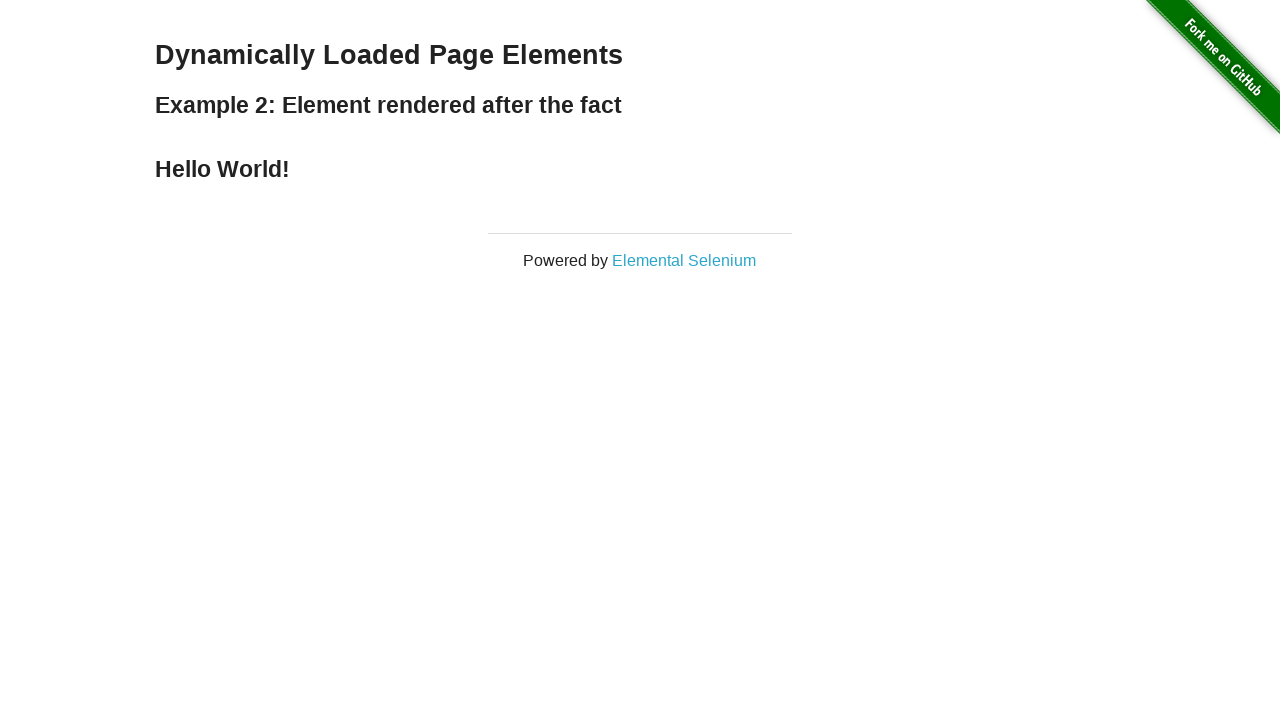

Retrieved text content from finish element
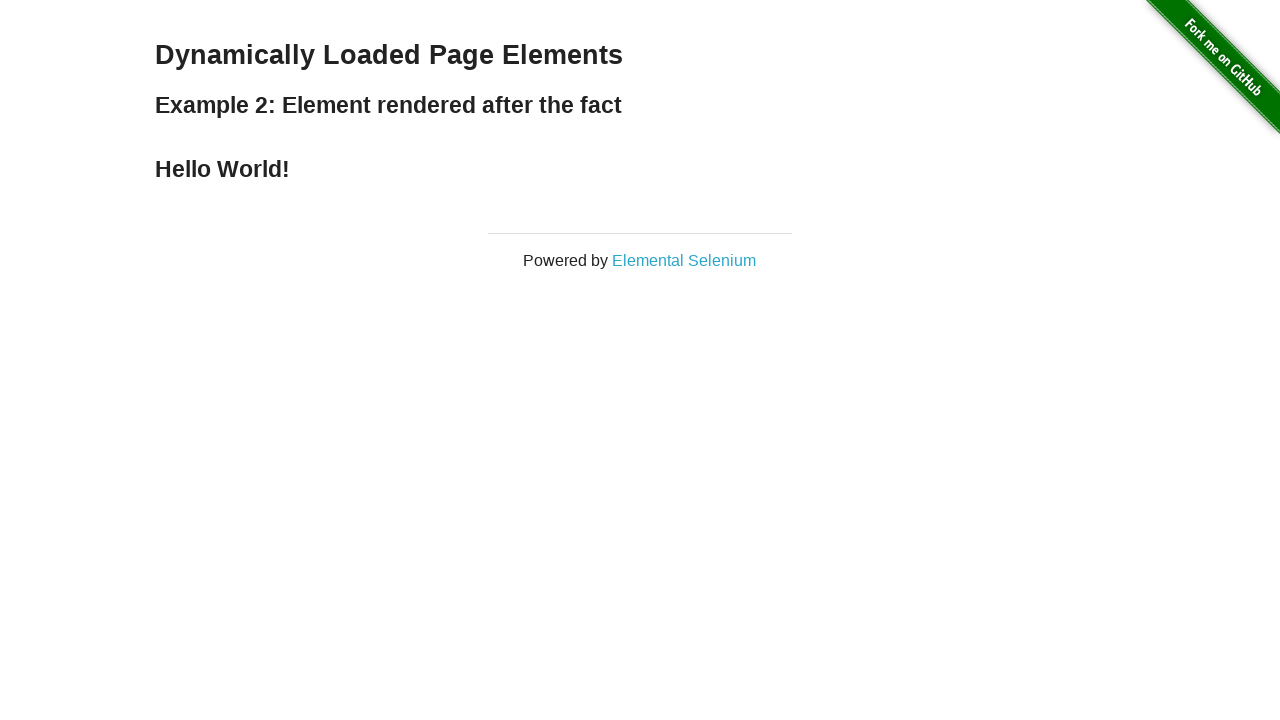

Verified finish element contains 'Hello World!' text
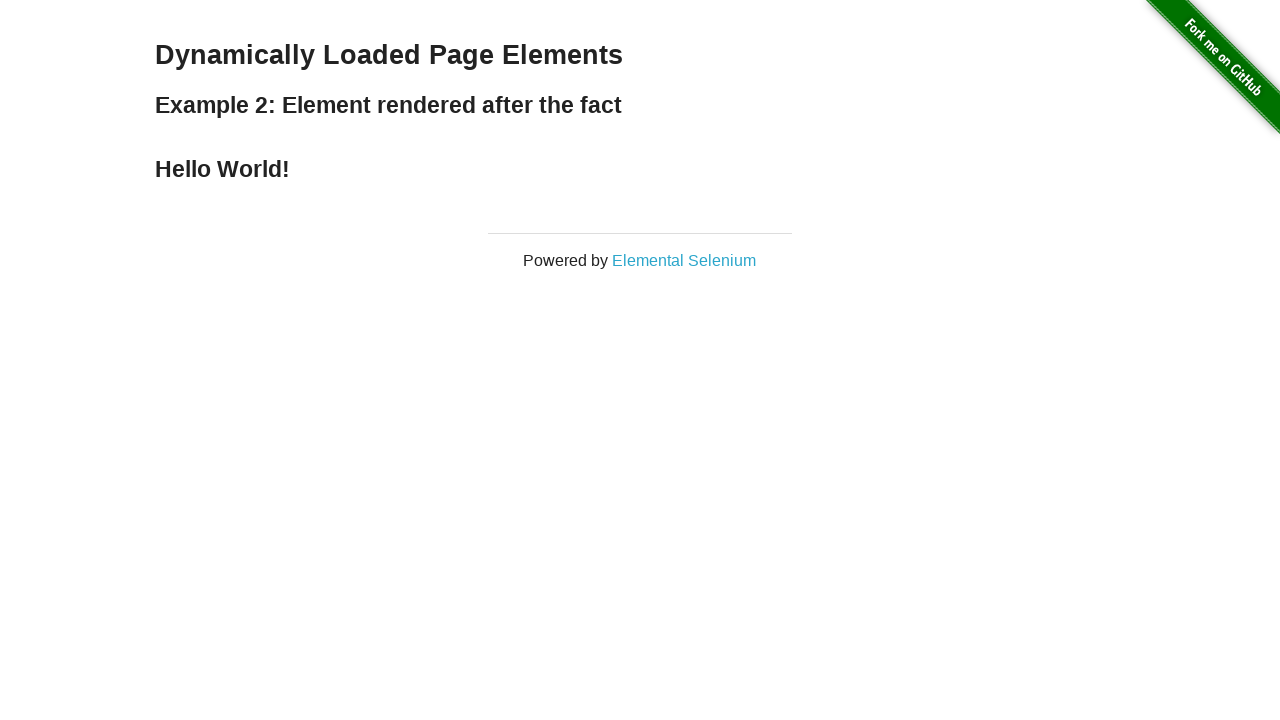

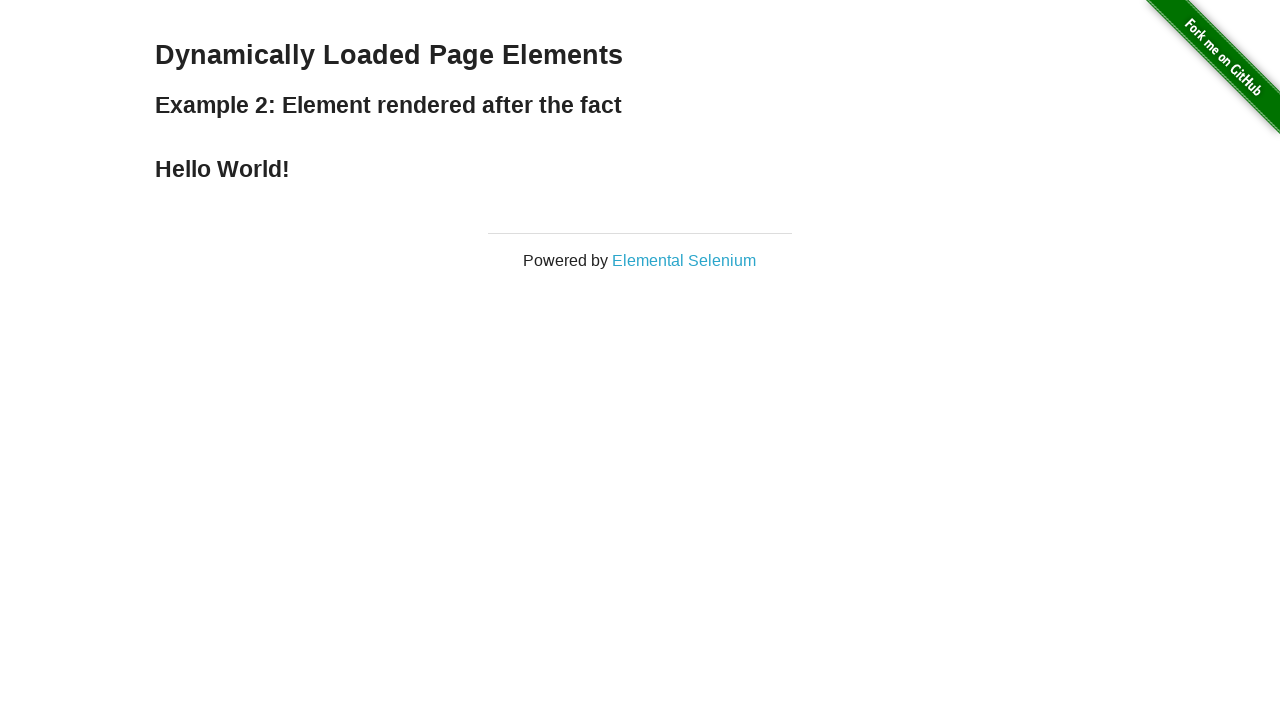